Tests CargoBot puzzle game simulating an overly optimistic user who attempts to solve the puzzle with just 4 simple commands.

Starting URL: https://i4ds.github.io/CargoBot/

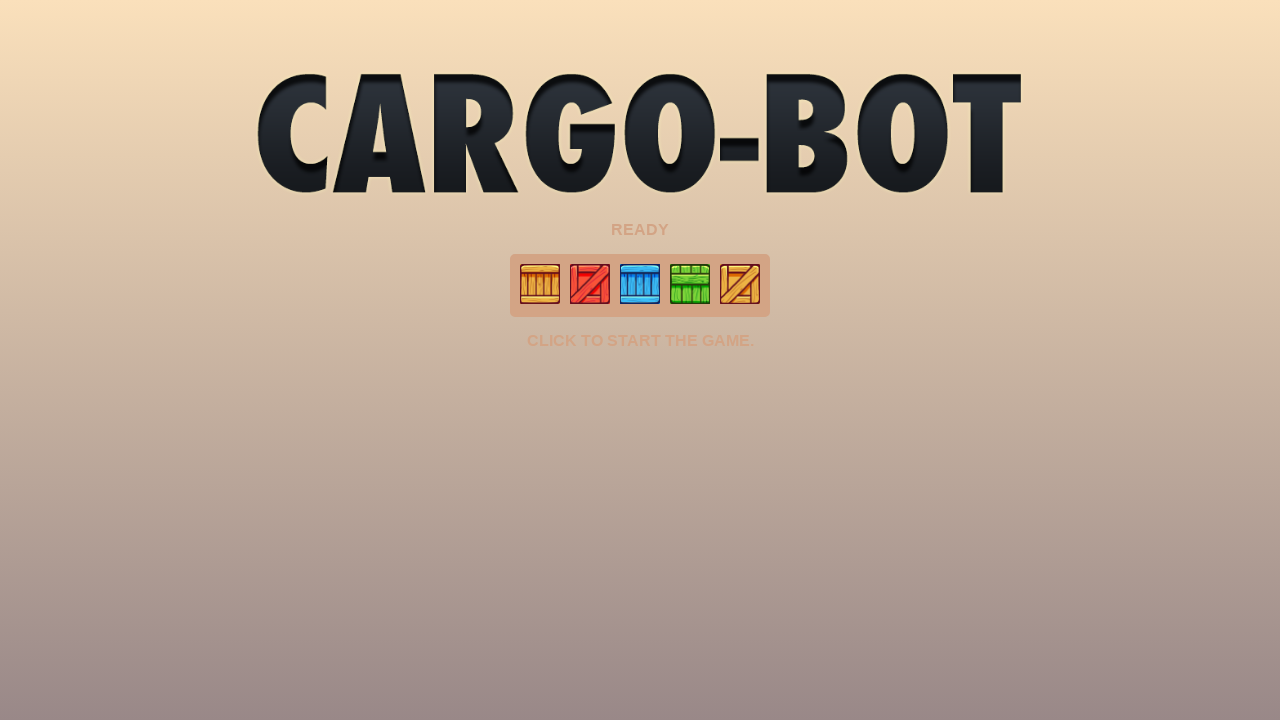

Clicked to start the game at (640, 341) on #click2start
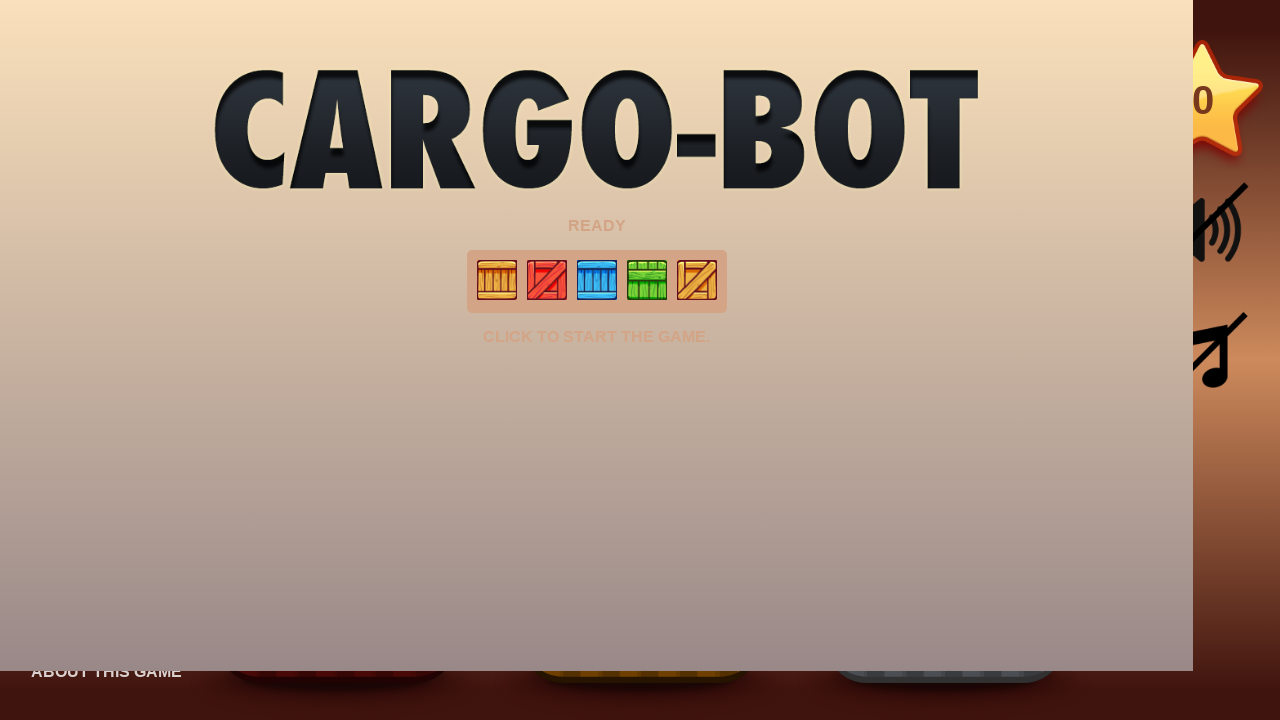

Waited 300ms for game initialization
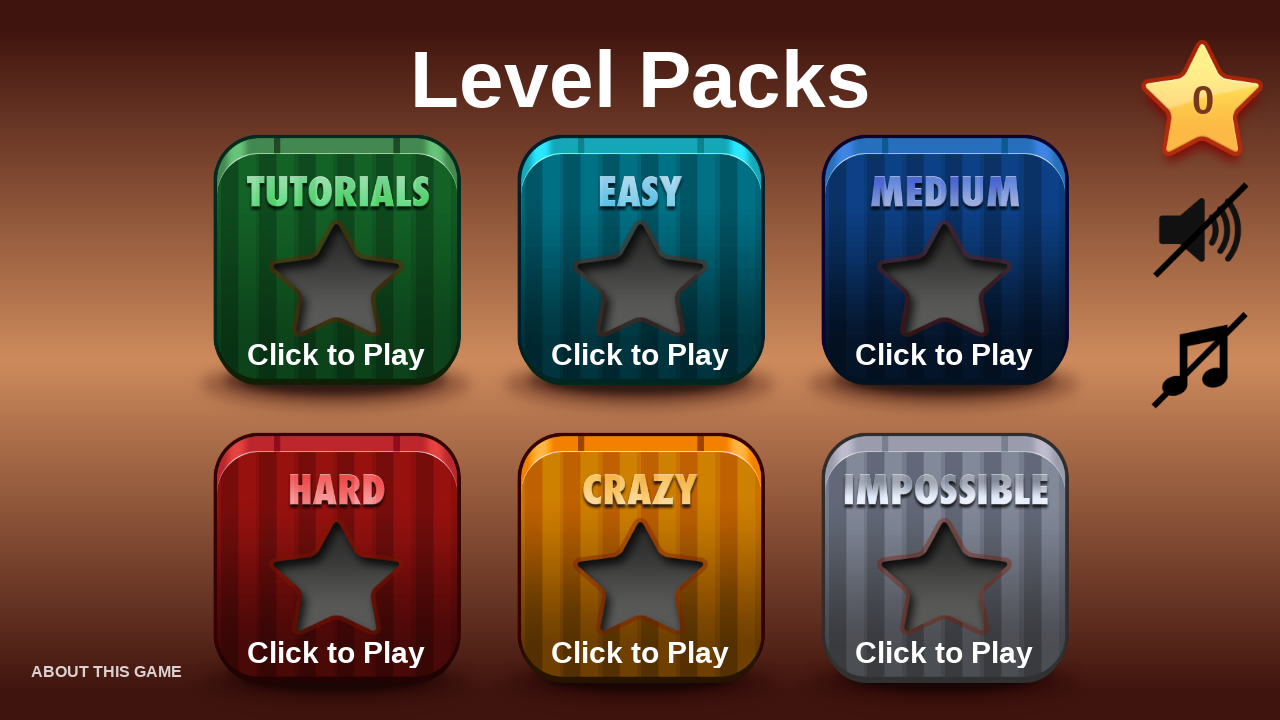

Selected Easy puzzle pack at (640, 355) on #pack_easy p
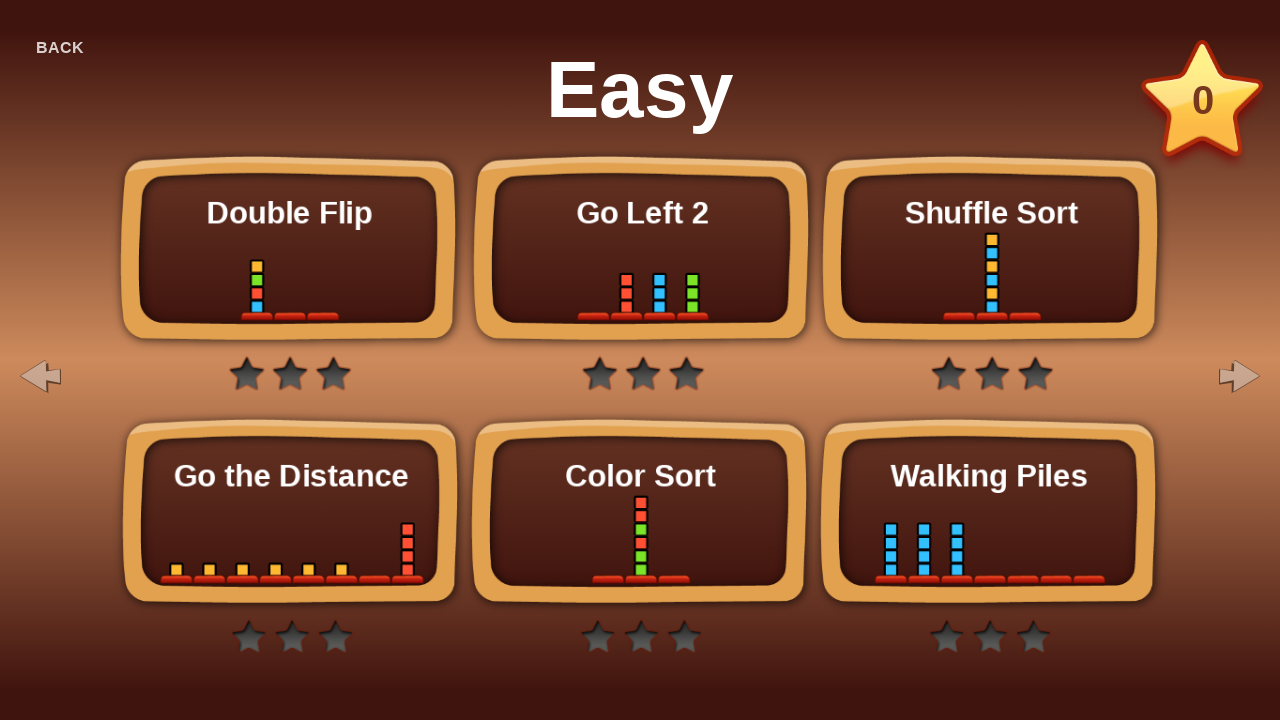

Waited 300ms for pack selection
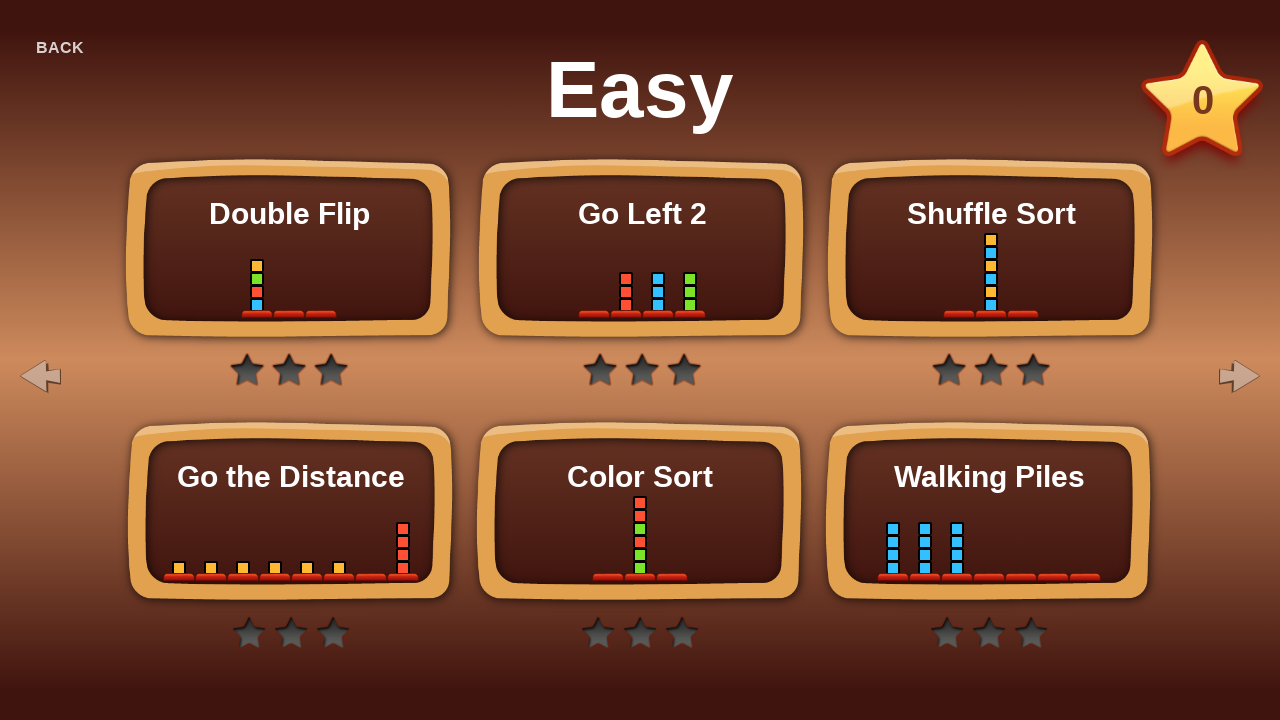

Selected level 0 at (289, 245) on #level_0
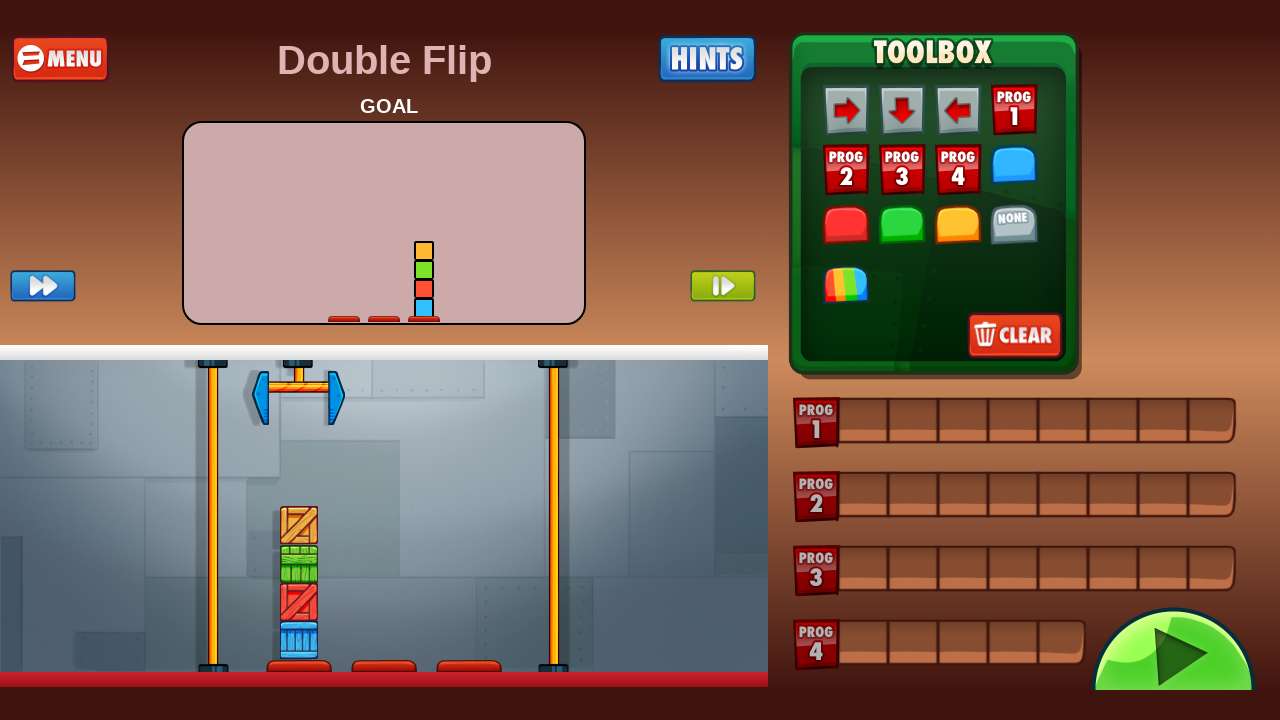

Waited 2500ms for level to load
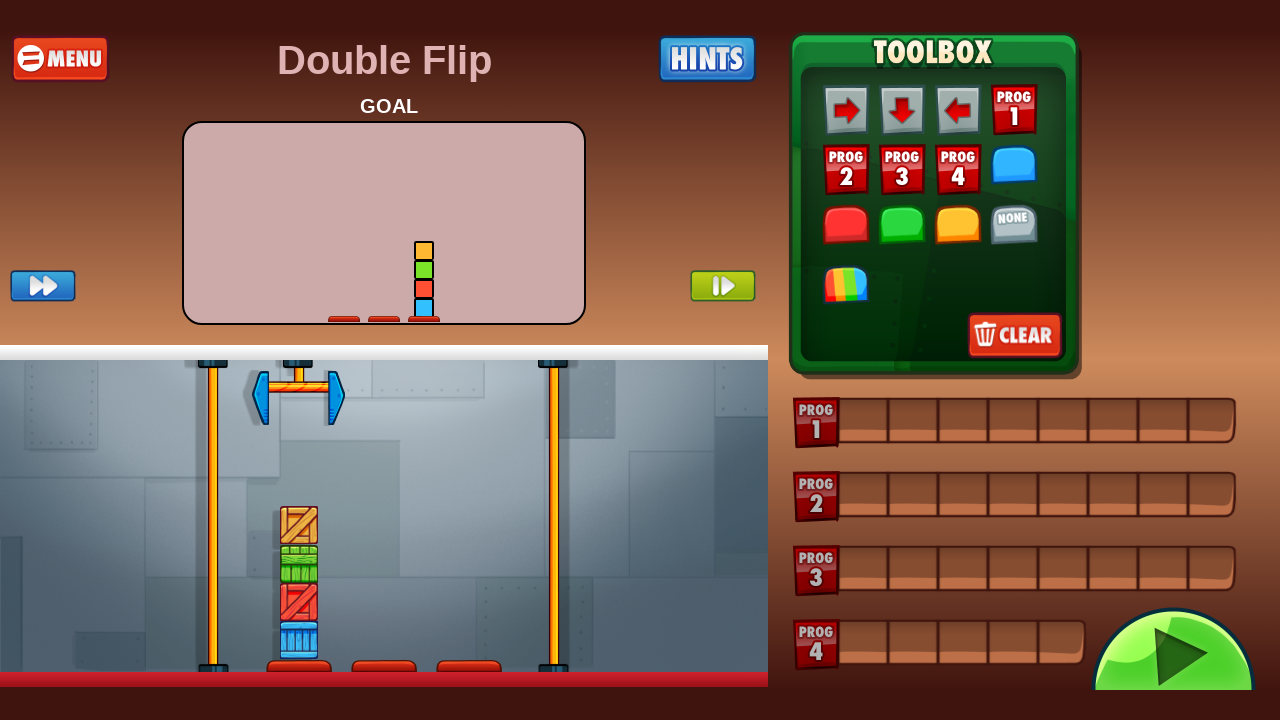

Clicked Clear button at (1015, 336) on #btn_clear
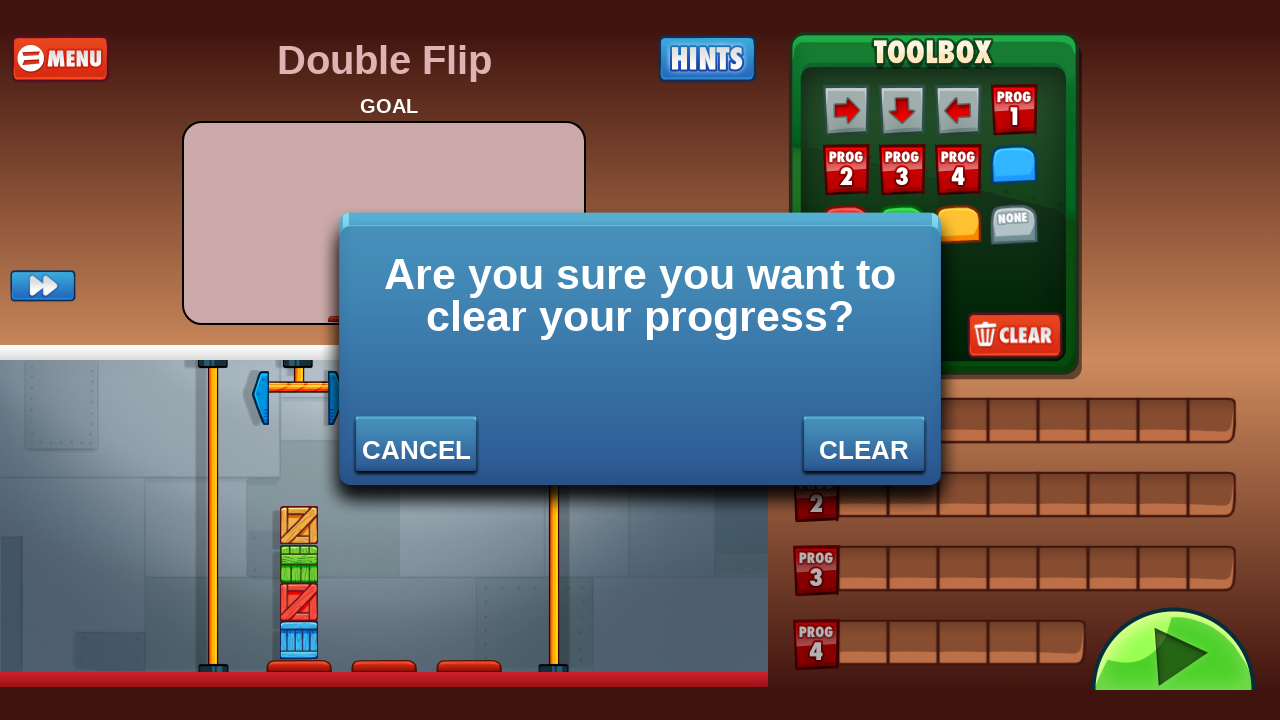

Confirmed clear action in modal dialog at (864, 450) on p#custom_modal_btn_clear_text:text('CLEAR')
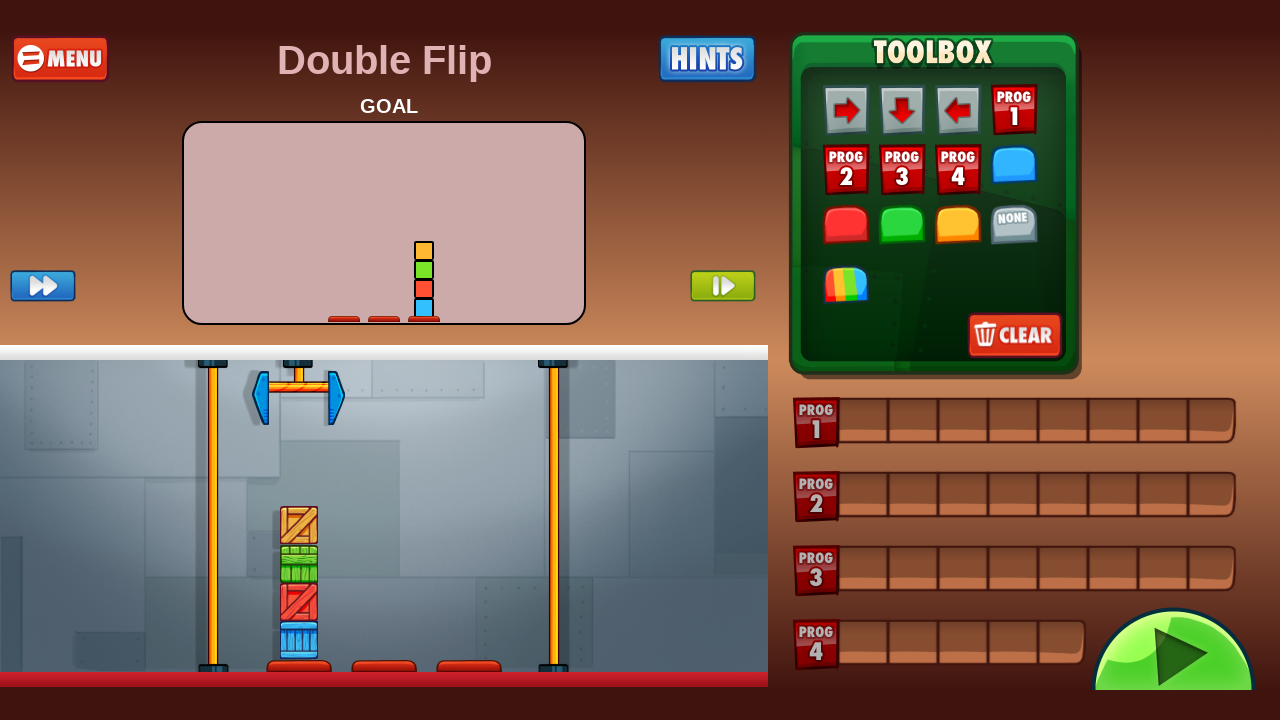

Waited 300ms after clearing
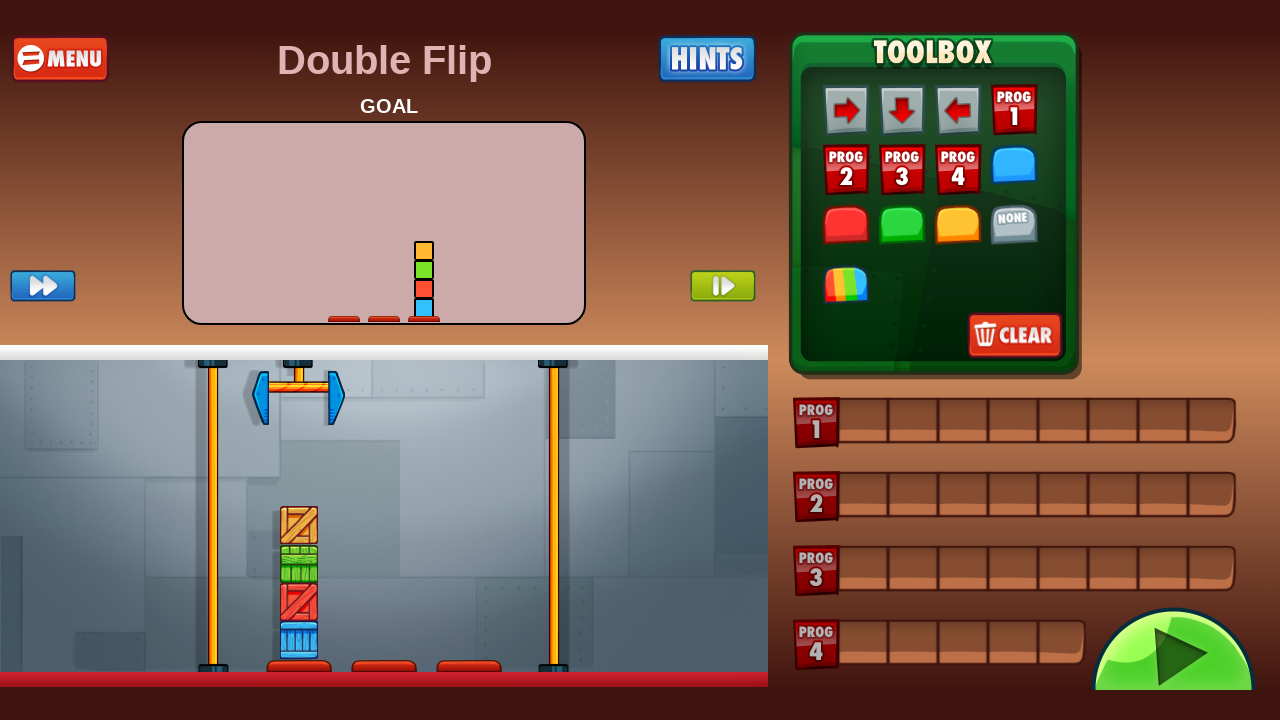

Dragged grab tool to register 1_0 at (863, 423)
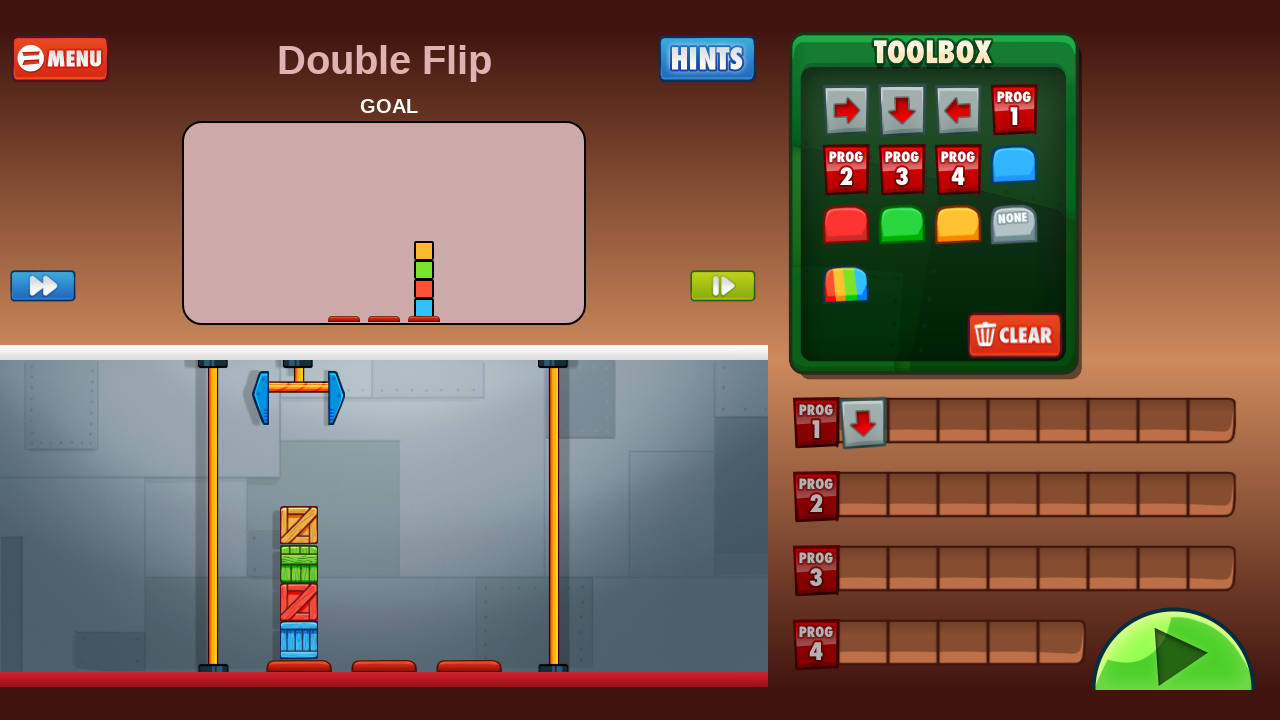

Dragged right tool to register 1_1 at (913, 423)
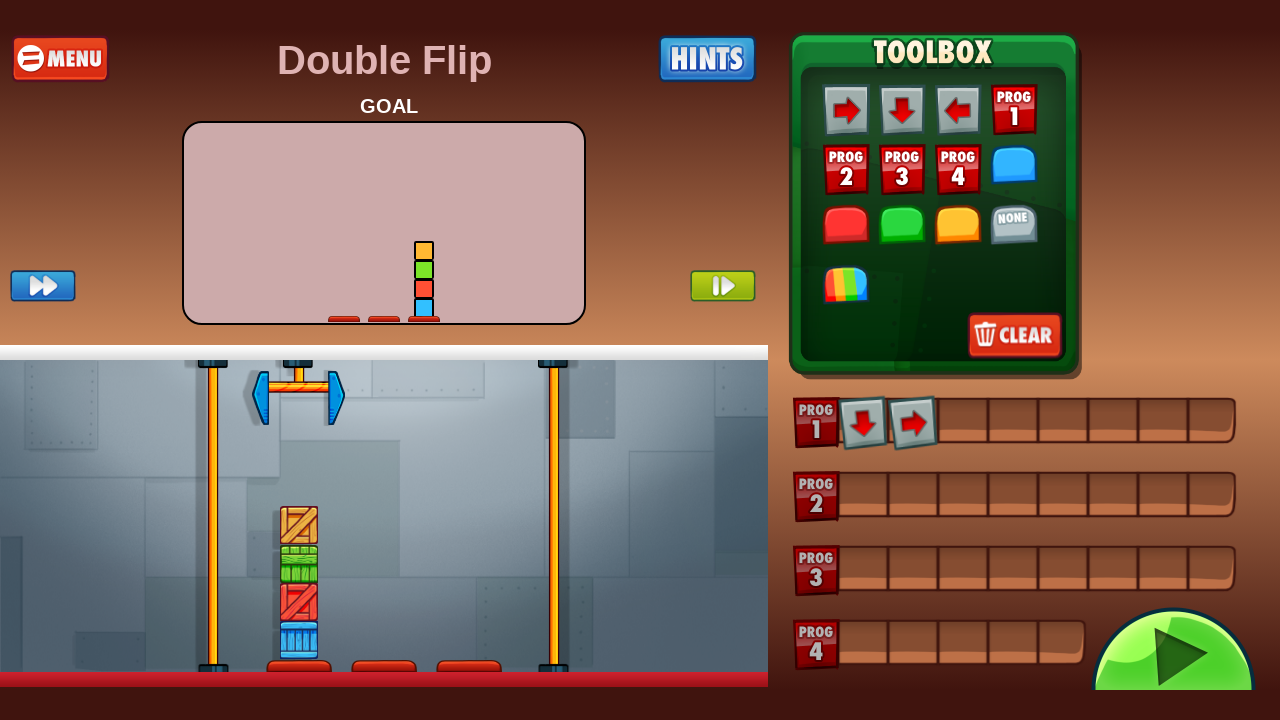

Dragged right tool to register 1_2 at (963, 423)
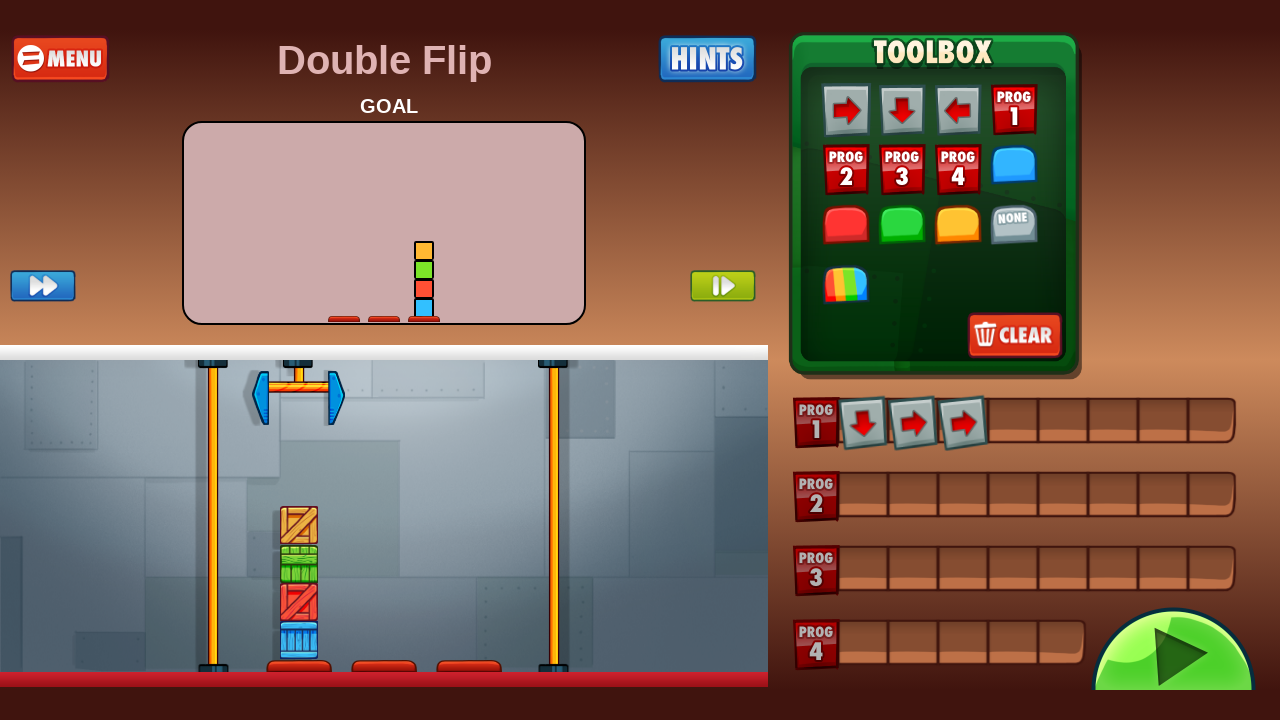

Dragged grab tool to register 1_3 at (1013, 423)
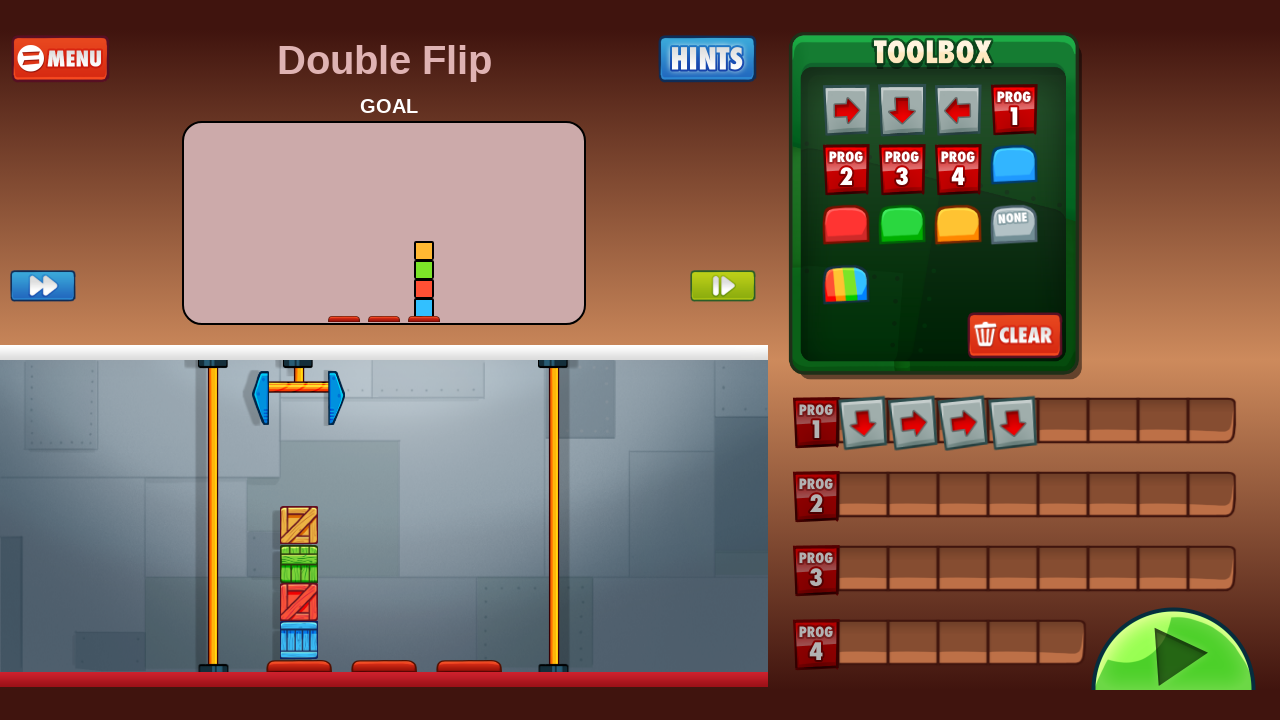

Clicked Play button to execute the overly optimistic solution at (1173, 648) on #play
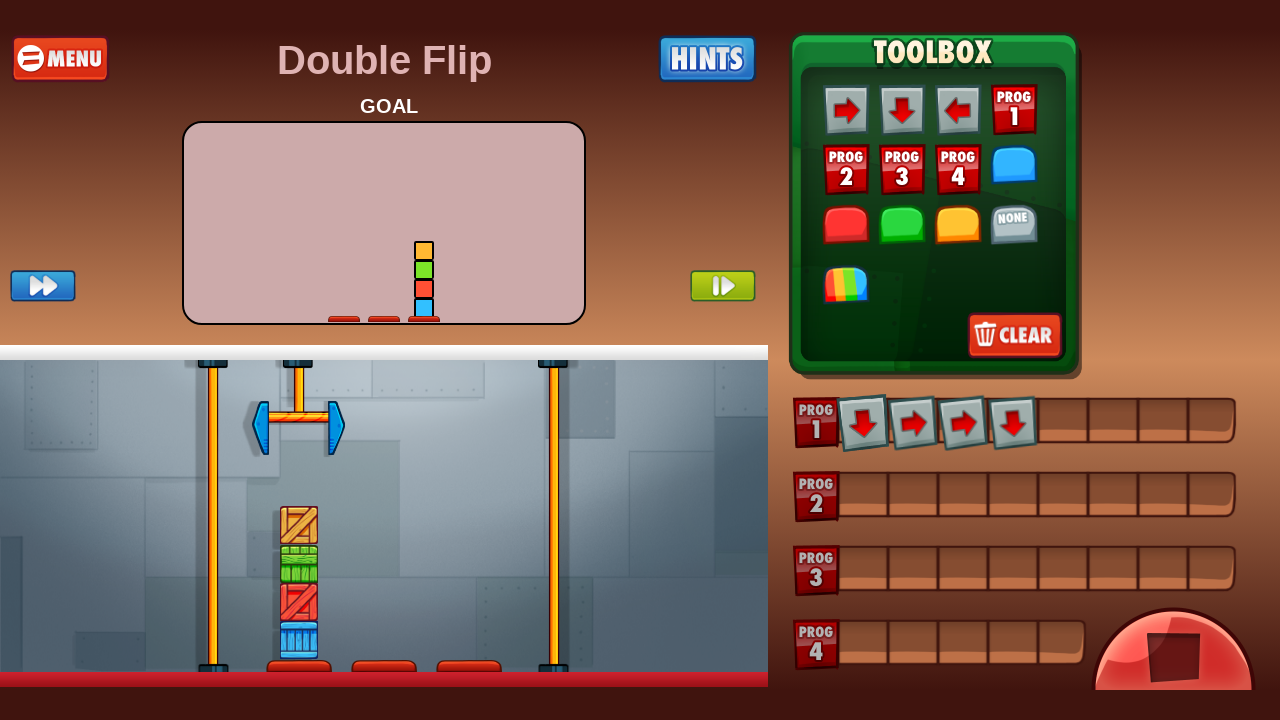

Waited 8000ms to observe the puzzle execution result
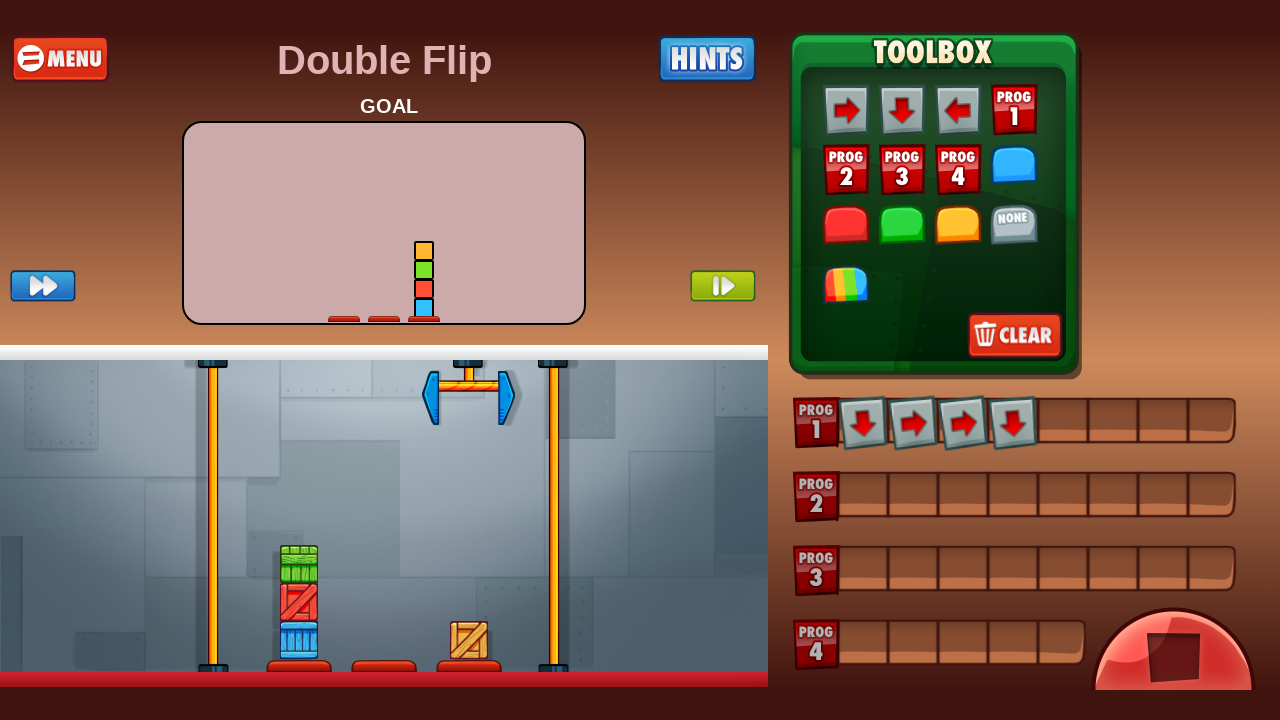

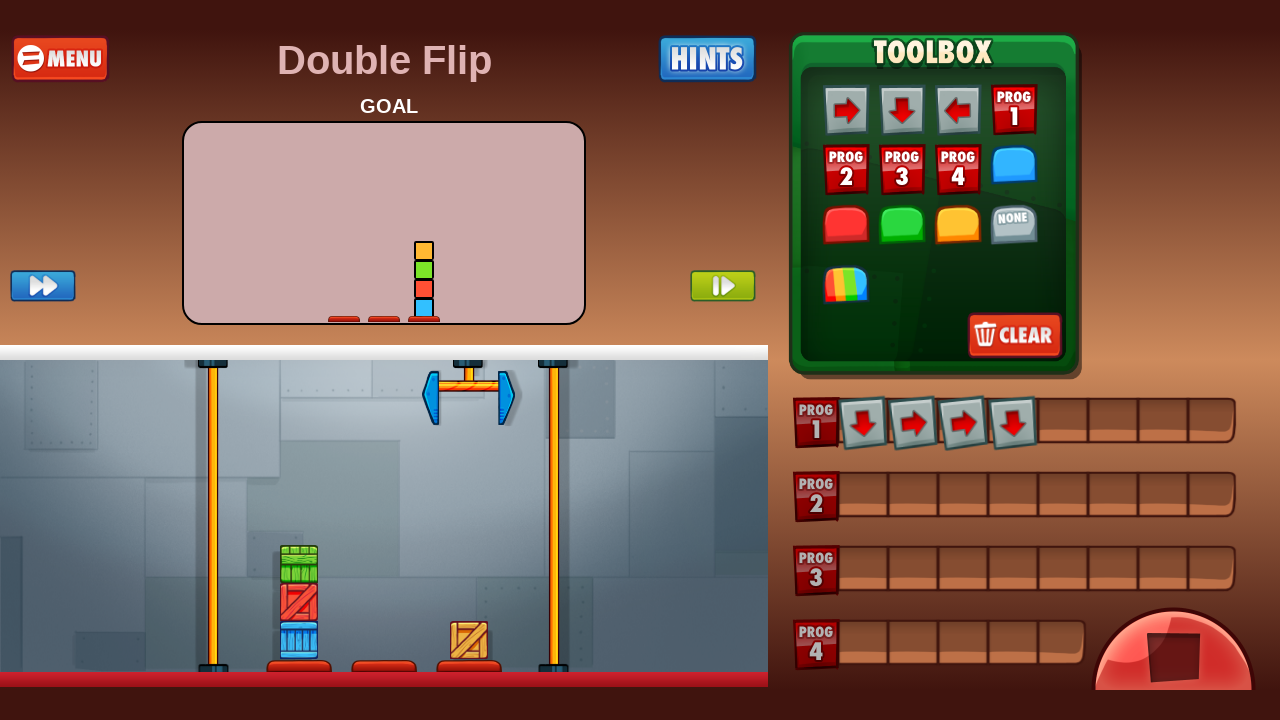